Opens a days of the week dropdown and selects Wednesday (Miércoles)

Starting URL: https://thefreerangetester.github.io/sandbox-automation-testing/

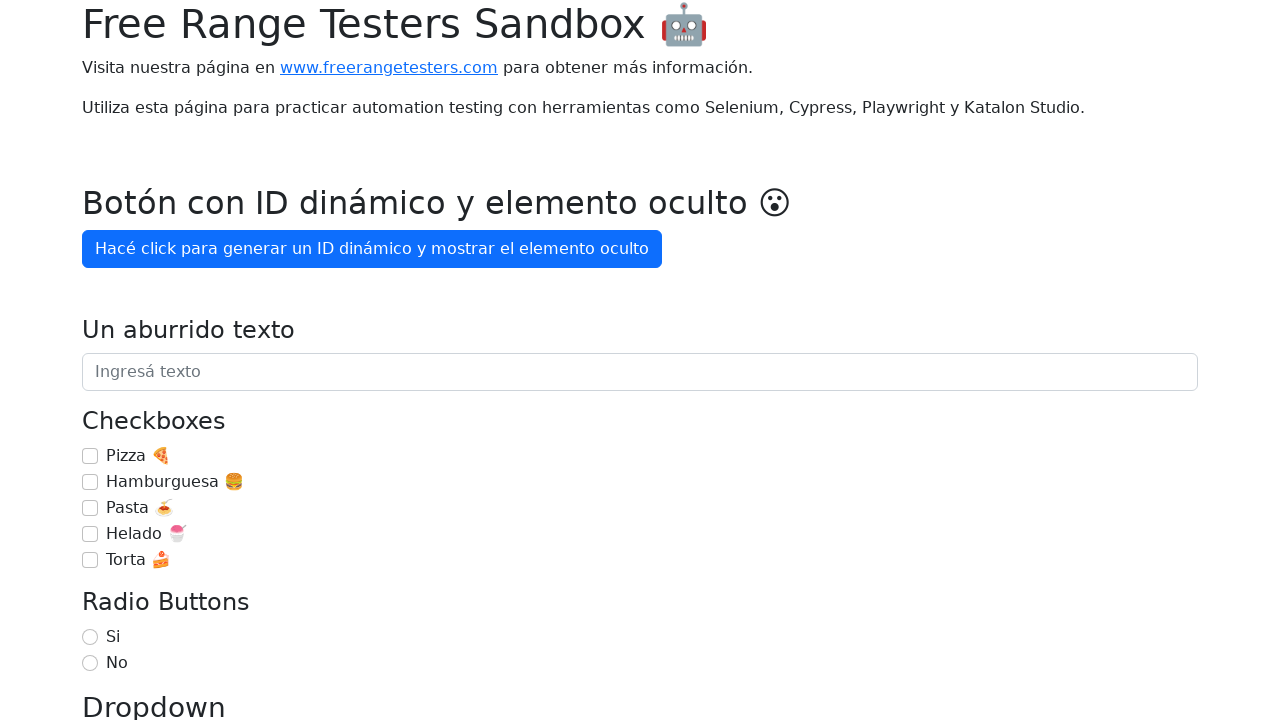

Clicked on 'Día de la semana' dropdown button to open days of the week options at (171, 360) on internal:role=button[name="Día de la semana"i]
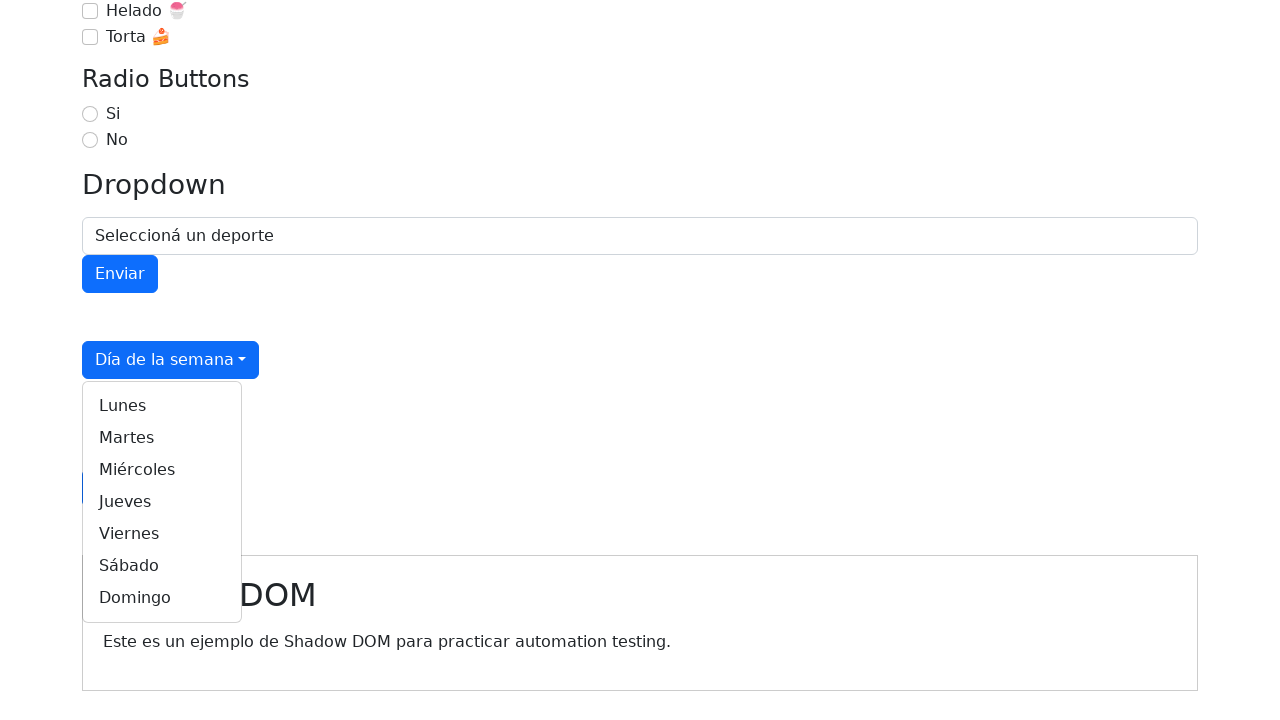

Selected Wednesday (Miércoles) from the dropdown menu at (162, 470) on internal:role=link[name="Miércoles"i]
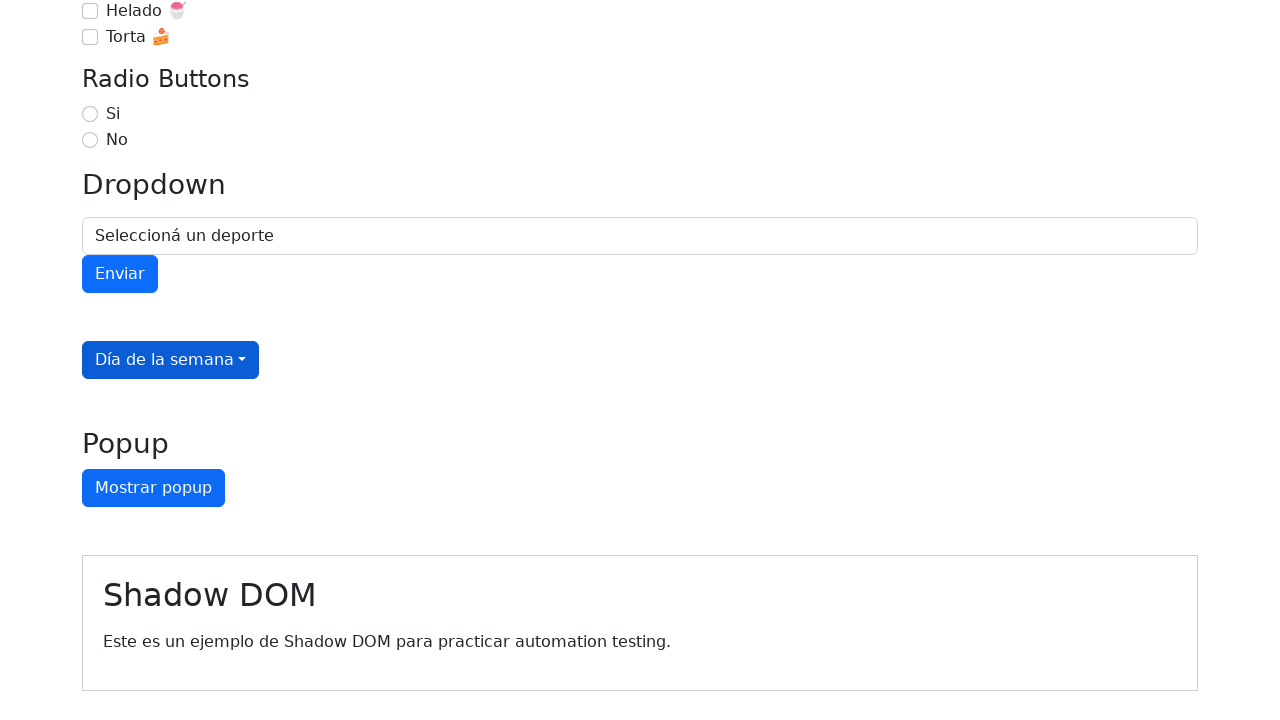

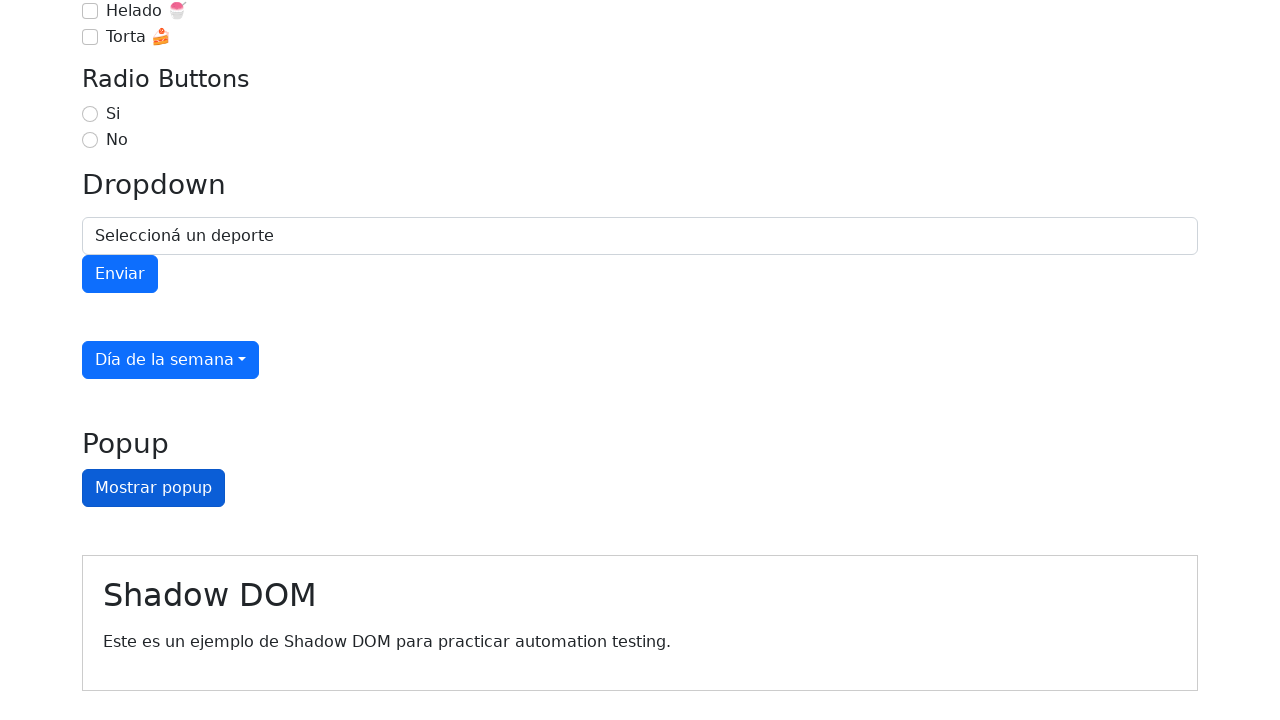